Tests a guinea pig test page by verifying element presence, filling a comment form, submitting it, and verifying the comment is displayed correctly.

Starting URL: http://saucelabs.com/test/guinea-pig

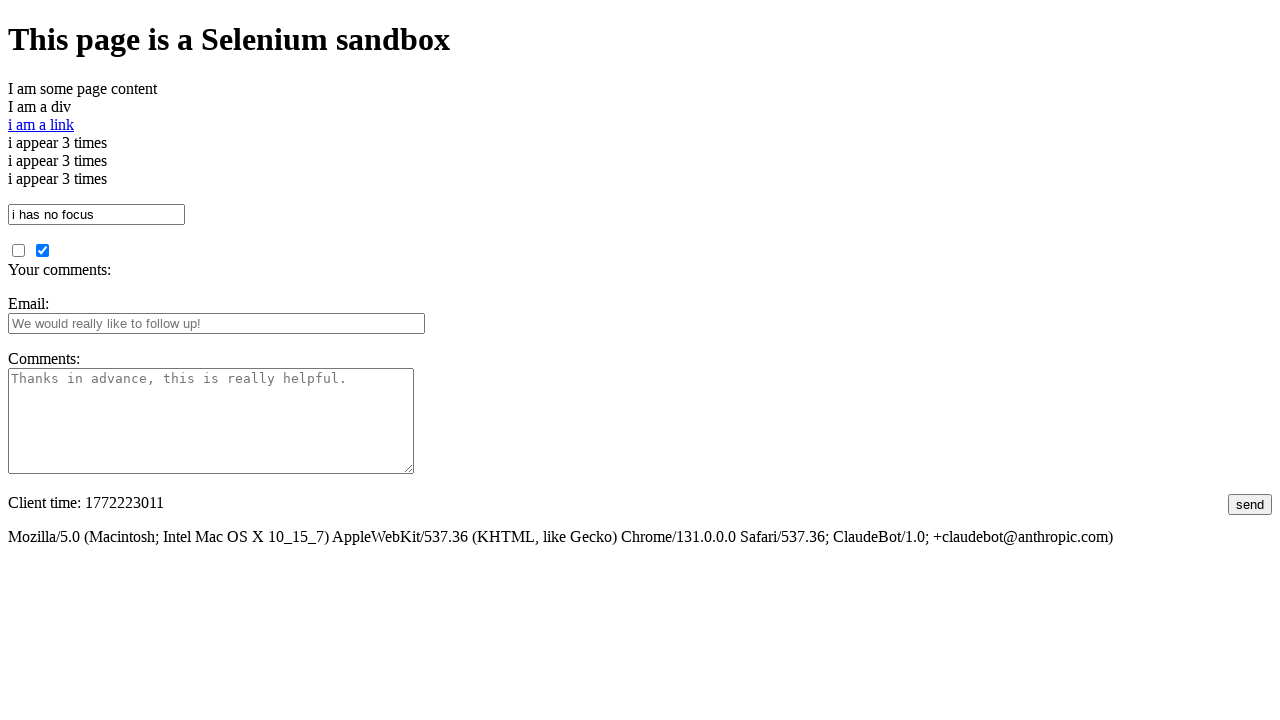

Navigated to guinea pig test page
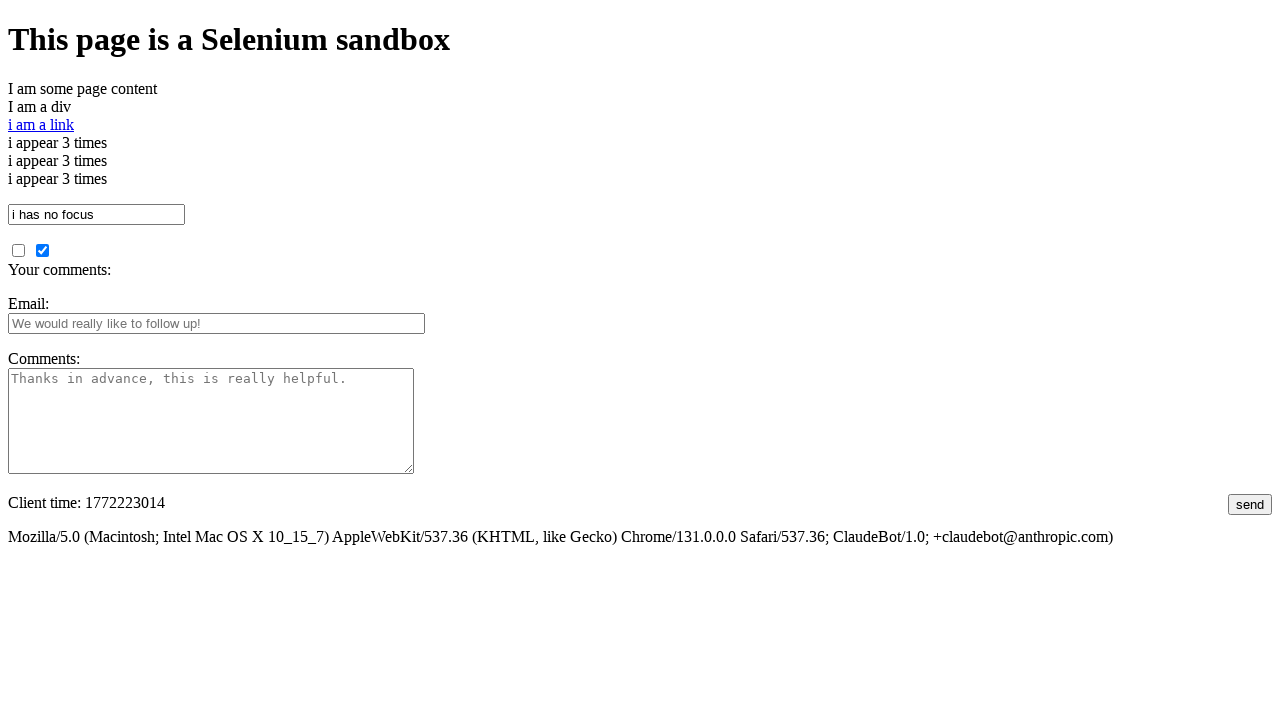

Element with id 'i_am_an_id' is present
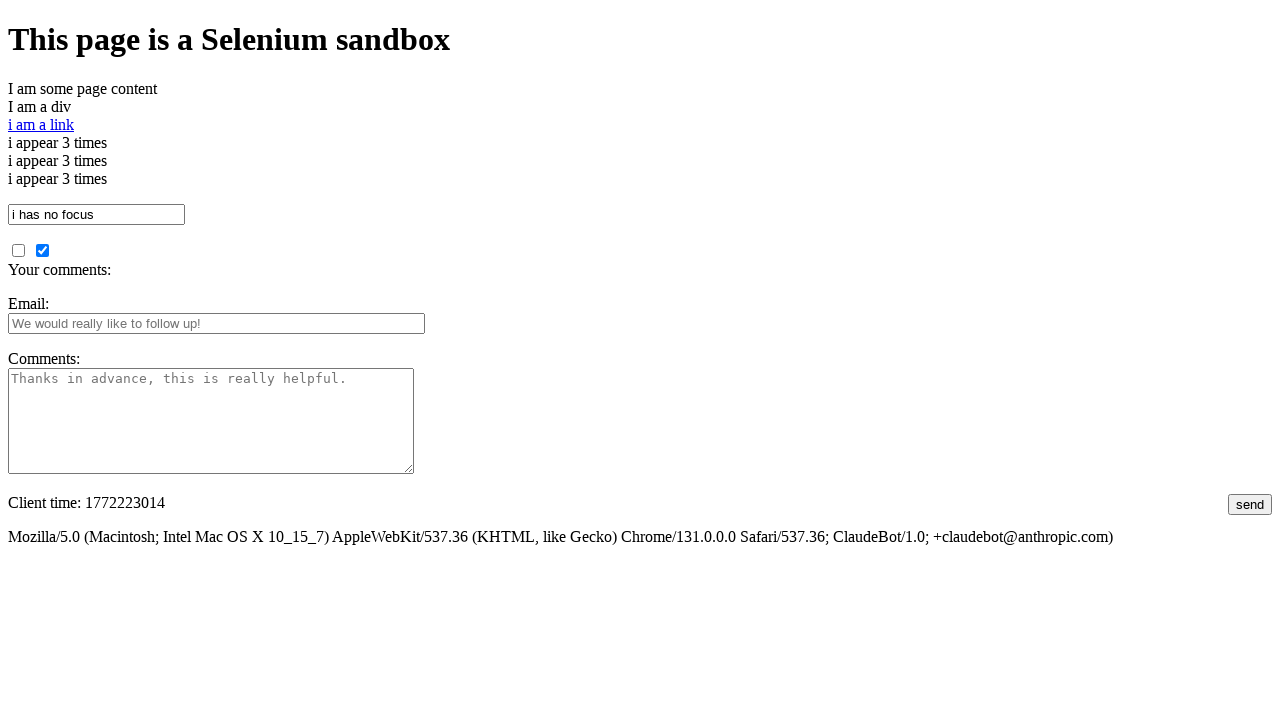

Verified element contains correct text 'I am a div'
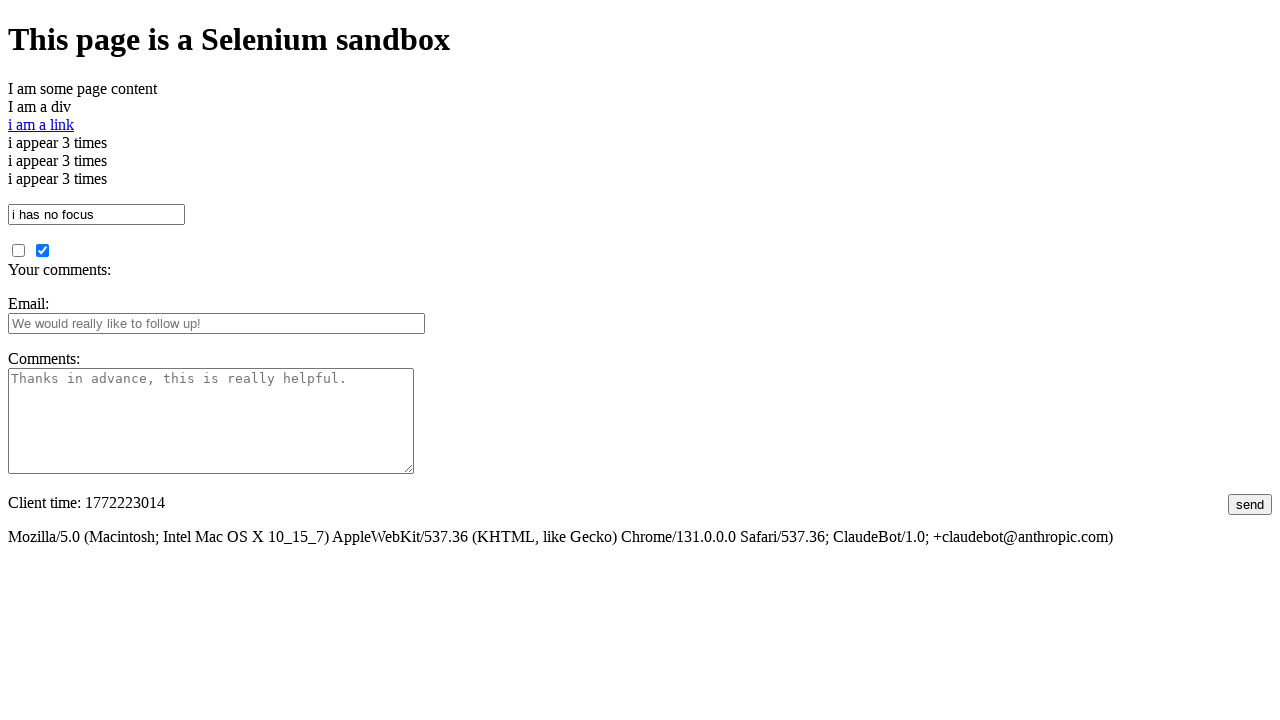

Filled comments field with 'This is an awesome comment' on #comments
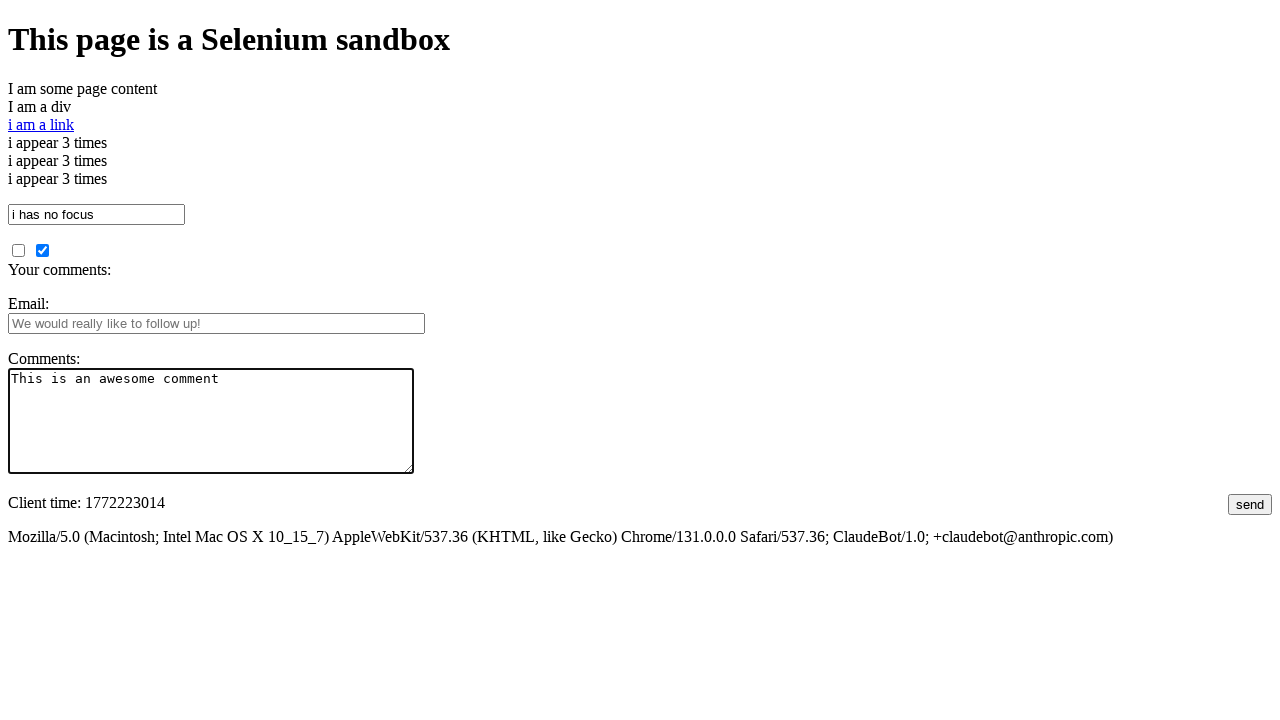

Clicked submit button to post comment at (1250, 504) on #submit
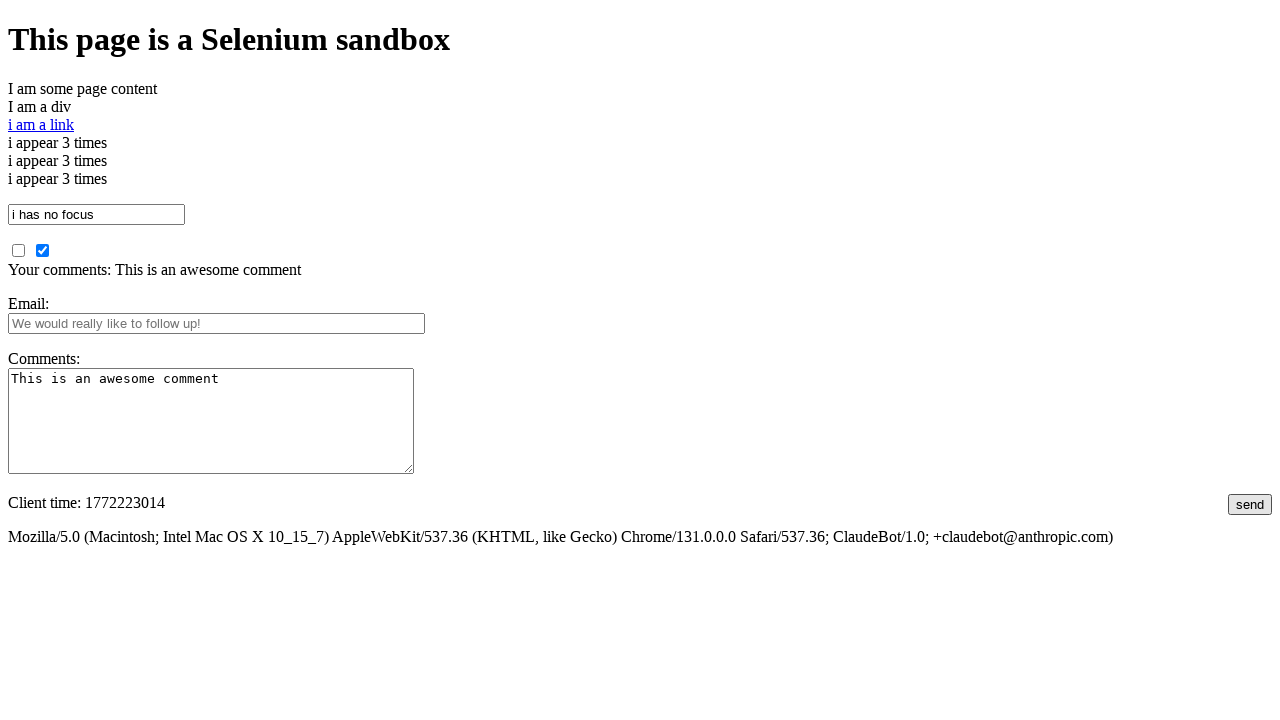

Comment section loaded after submission
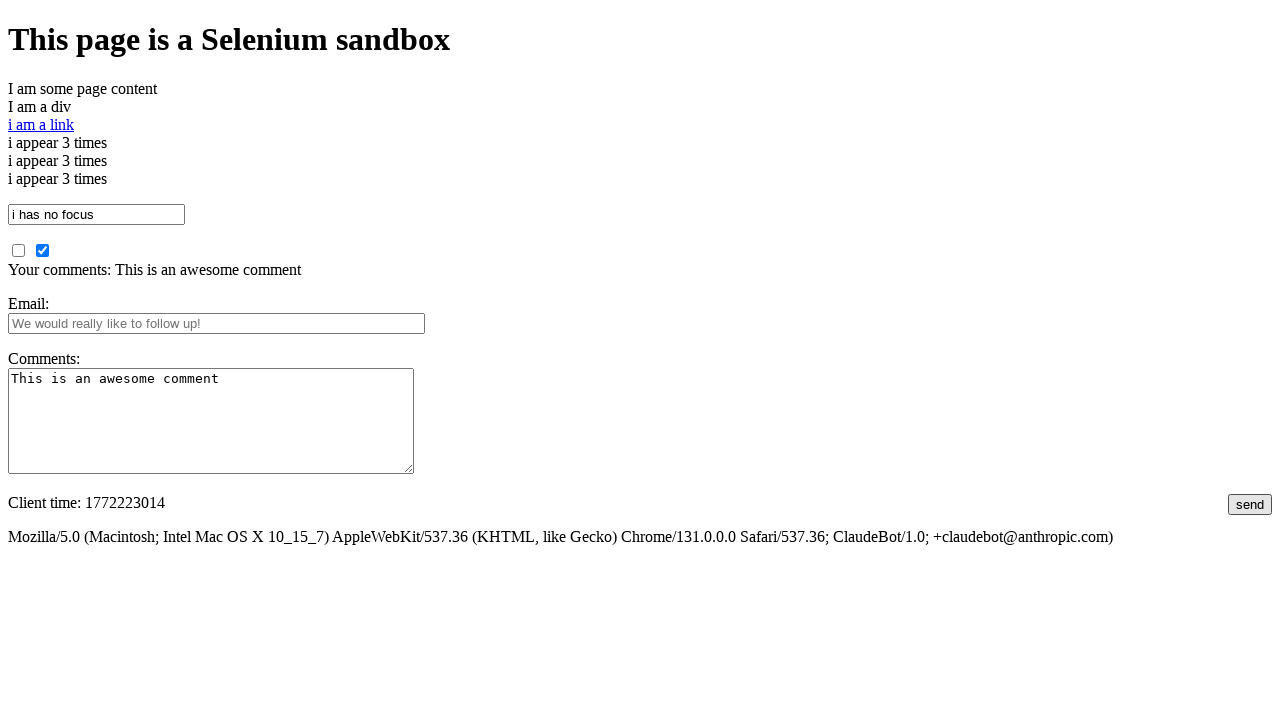

Verified submitted comment appears in the comments section
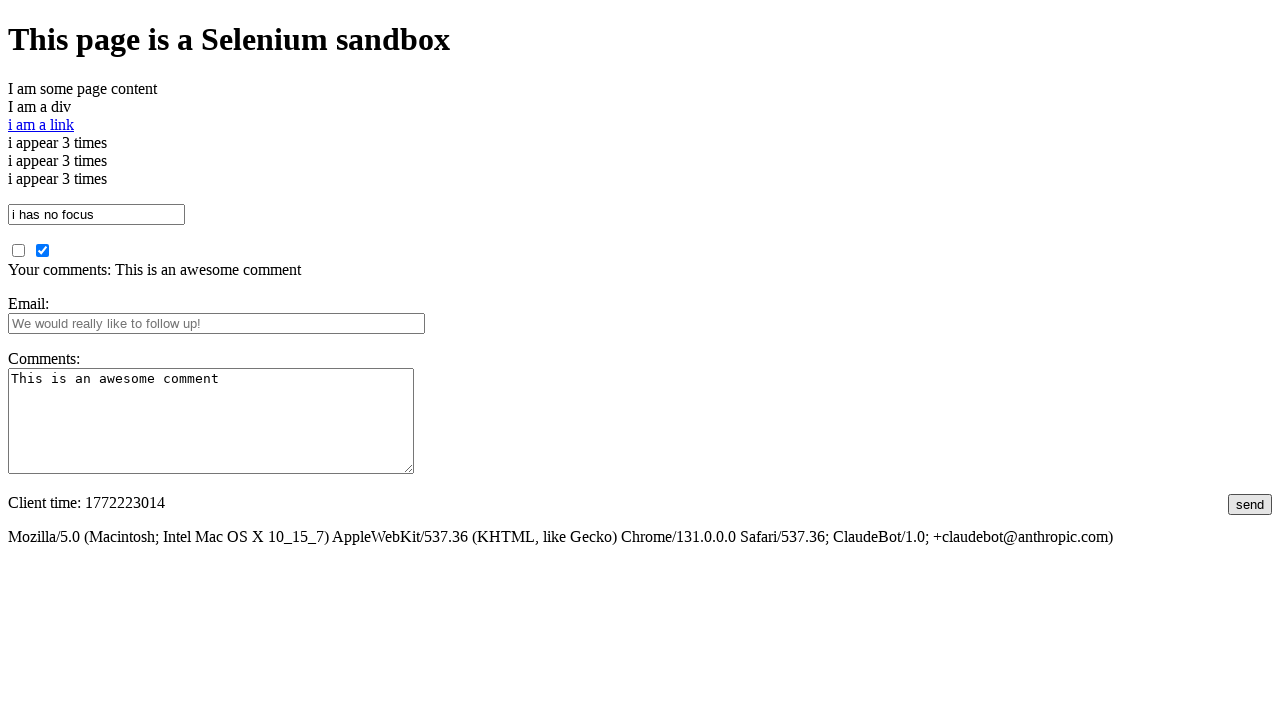

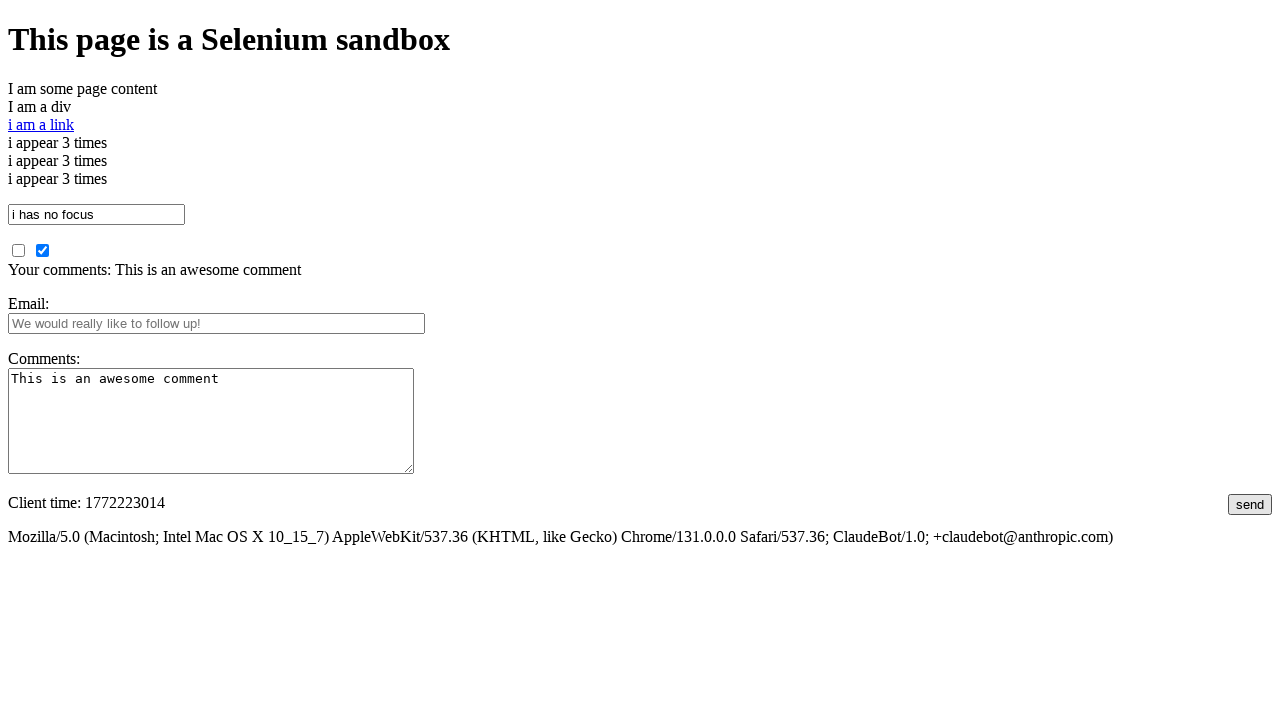